Tests jQuery UI dropdown/selectmenu functionality by clicking to open the dropdown, waiting for options to load, and selecting the "Fast" option from the speed dropdown

Starting URL: https://jqueryui.com/resources/demos/selectmenu/default.html

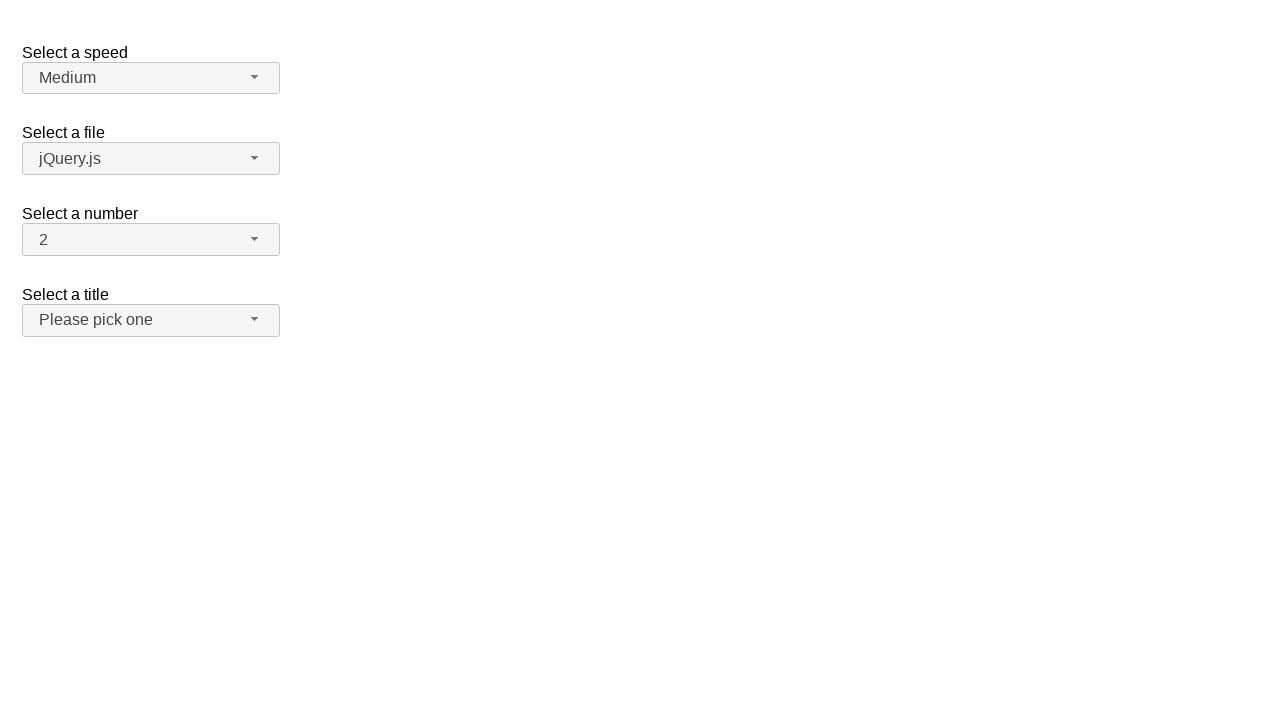

Clicked speed dropdown button to open the dropdown menu at (151, 78) on #speed-button
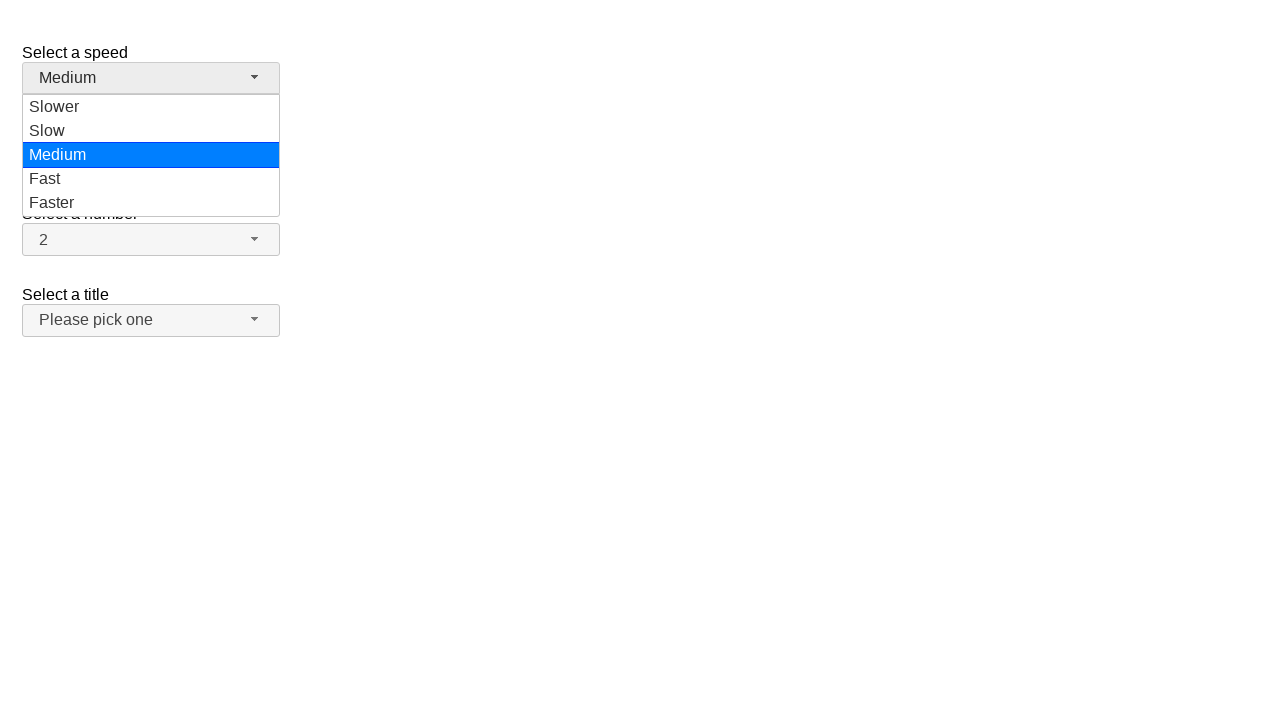

Waited for dropdown options to load and become visible
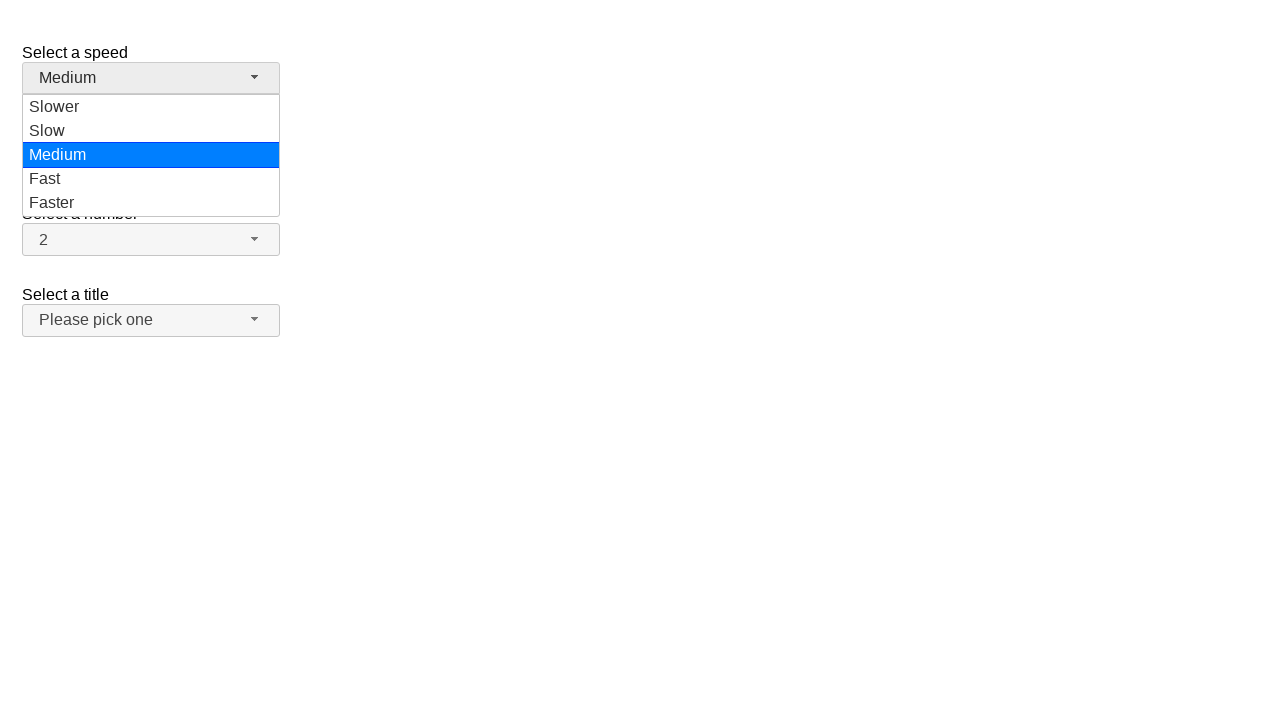

Selected 'Fast' option from the speed dropdown menu at (151, 179) on ul#speed-menu div[role='option']:has-text('Fast')
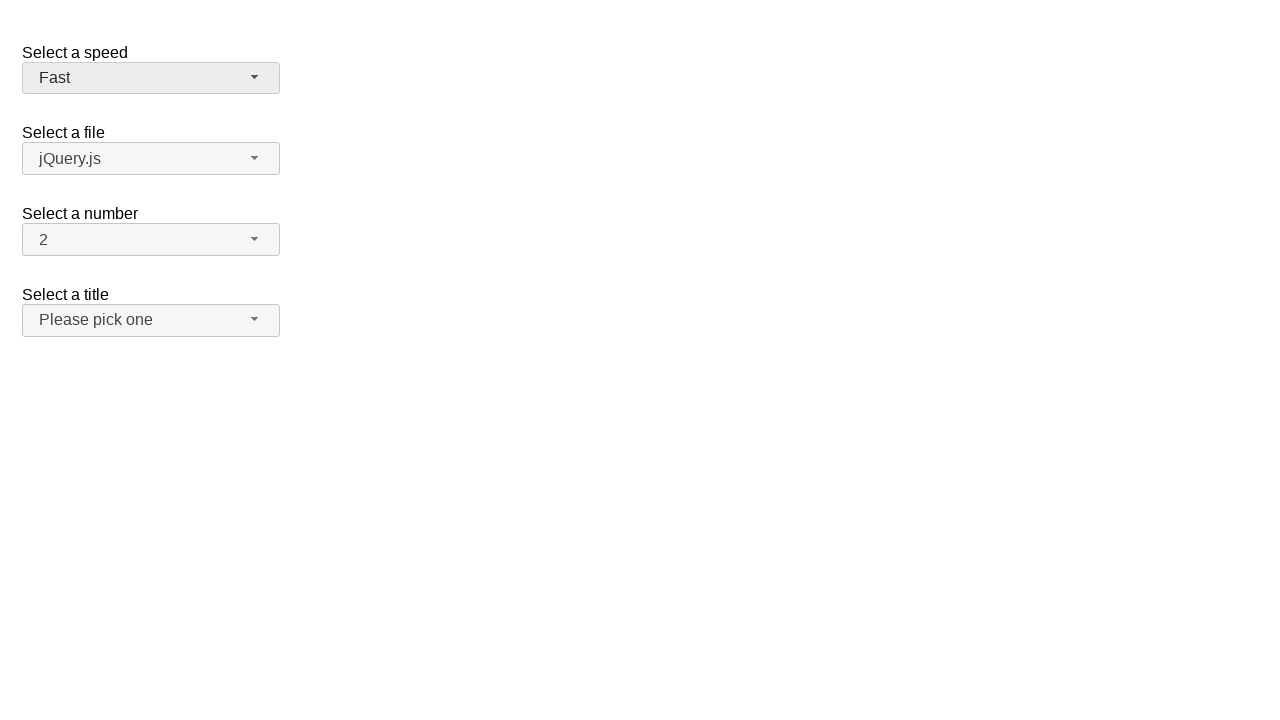

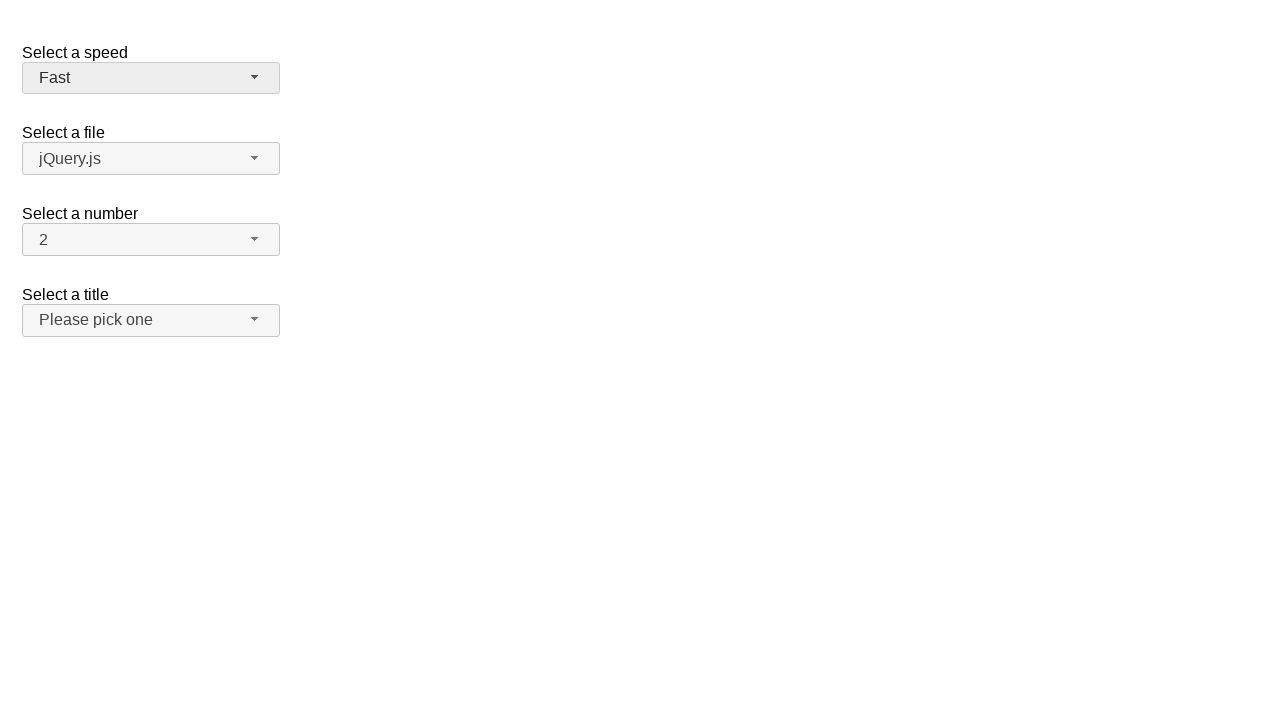